Tests JavaScript confirm dialog by clicking a button to trigger it, dismissing (canceling) it, and verifying the cancel result message

Starting URL: https://the-internet.herokuapp.com/

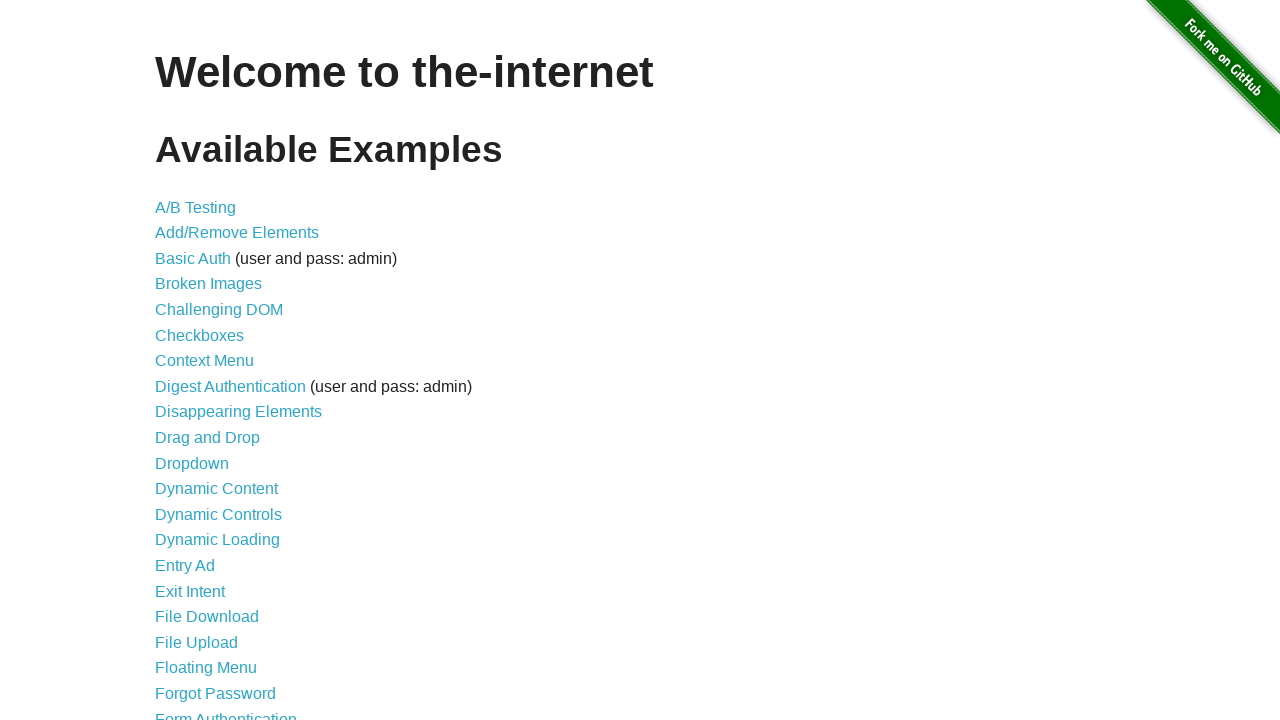

Clicked on JavaScript Alerts link at (214, 361) on a[href='/javascript_alerts']
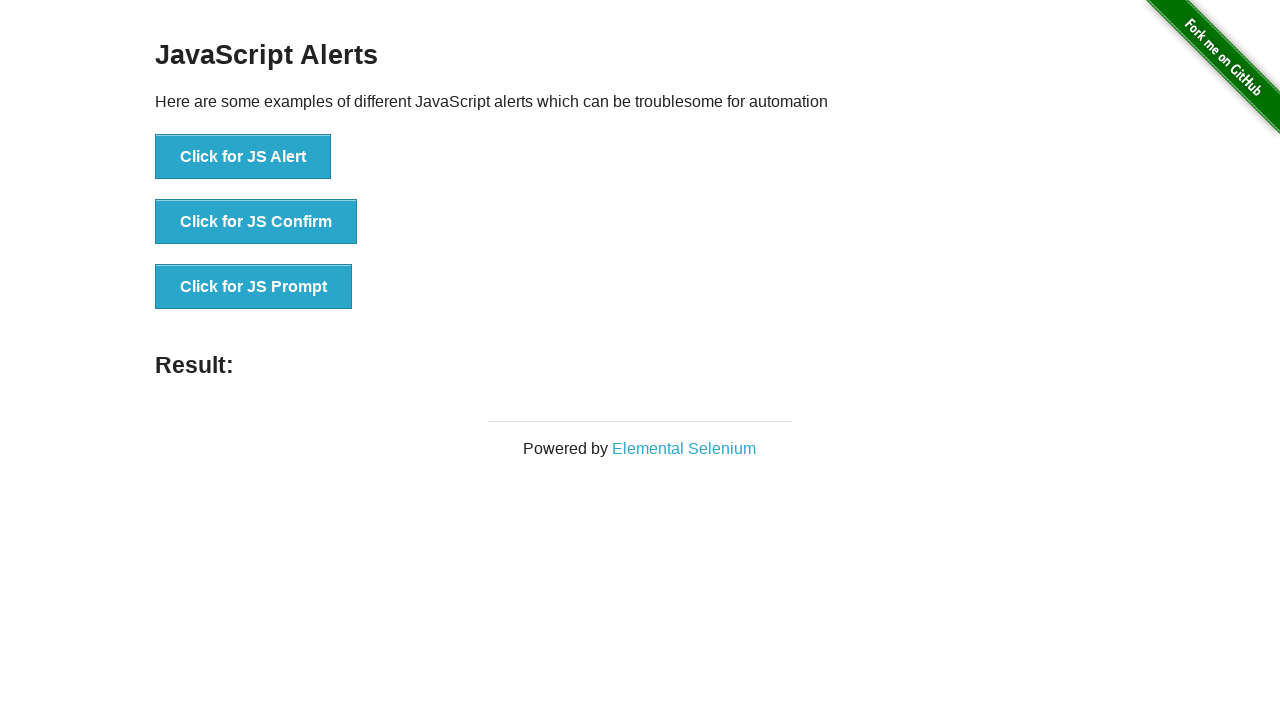

Clicked on 'Click for JS Confirm' button to trigger confirm dialog at (256, 222) on button[onclick='jsConfirm()']
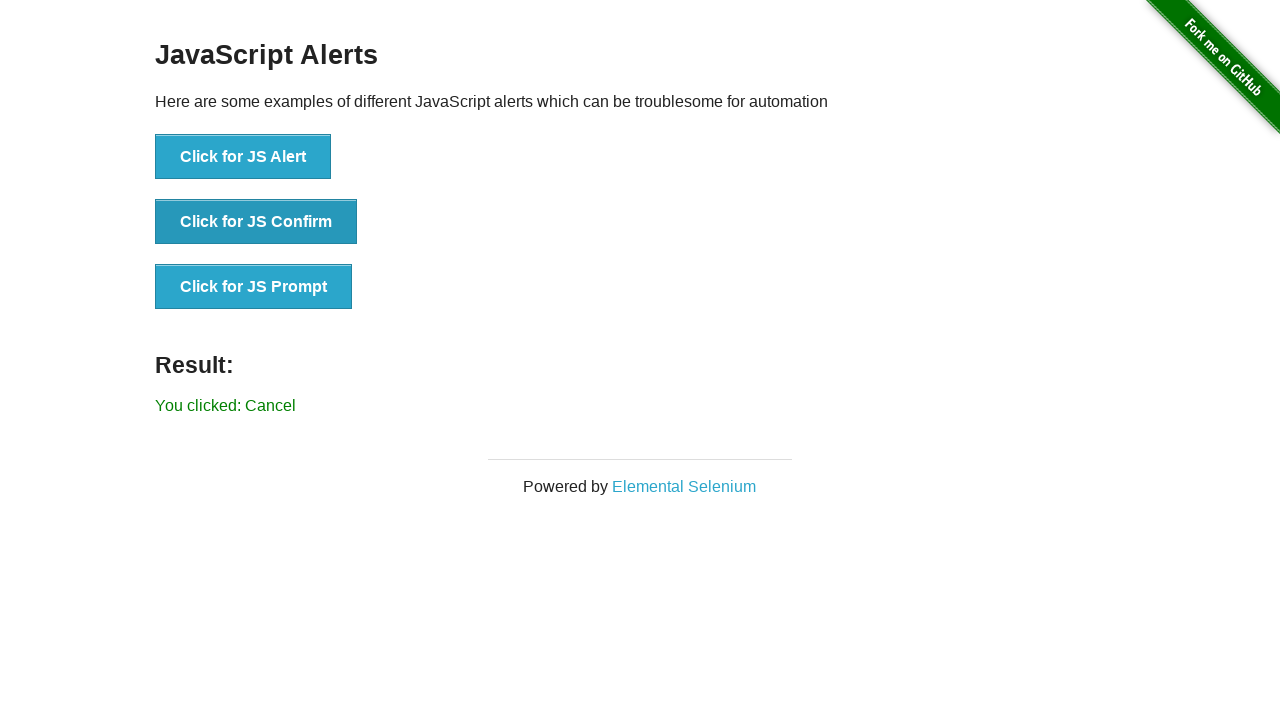

Set up dialog handler to dismiss the confirm dialog
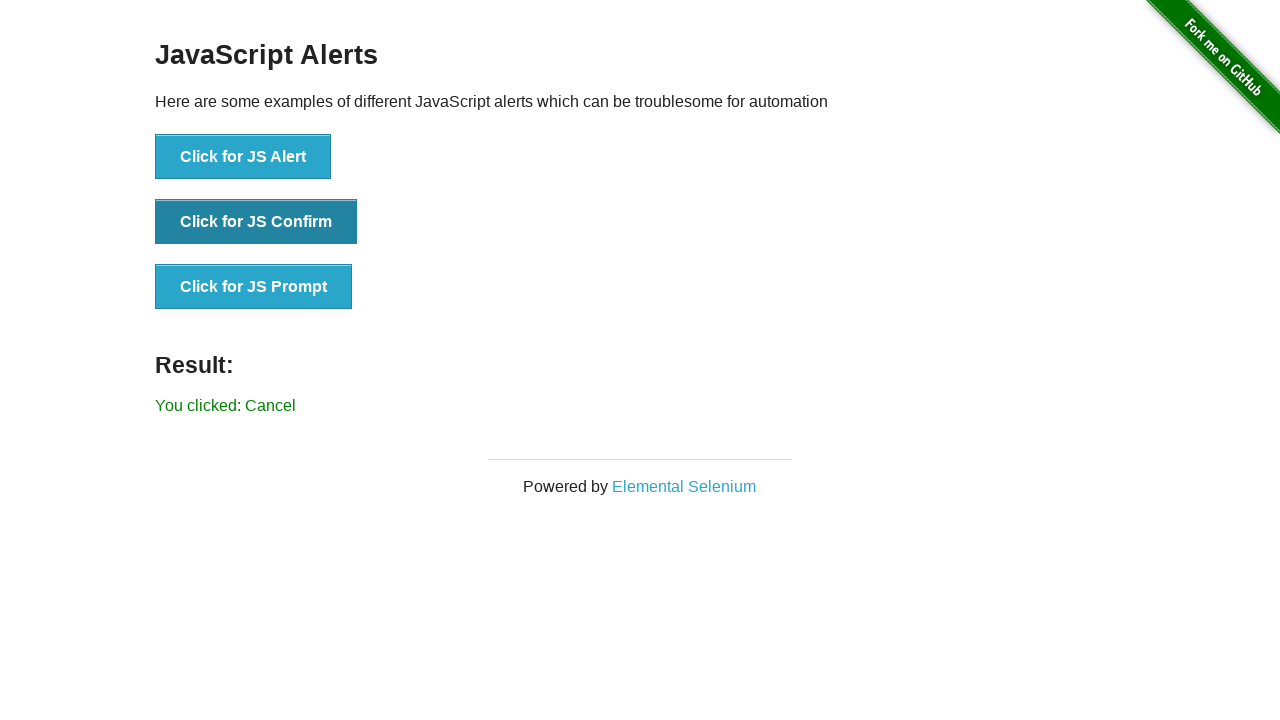

Result message element appeared after dismissing confirm dialog
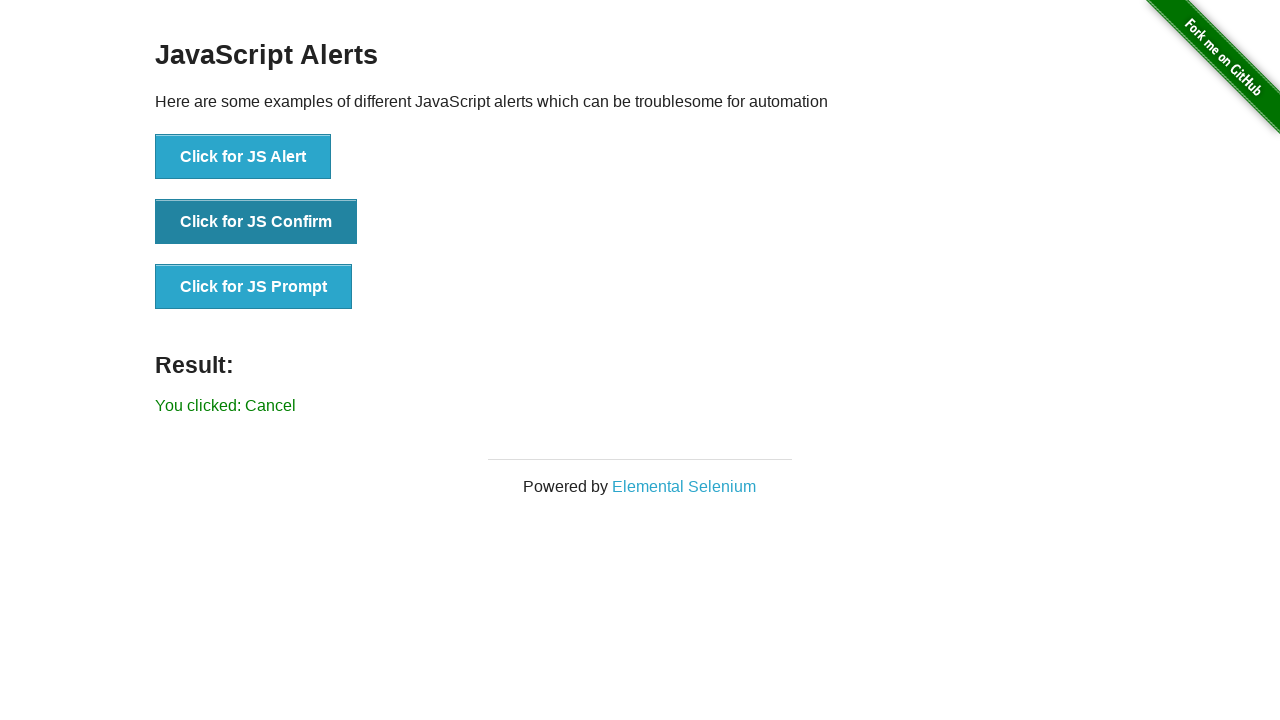

Verified result message displays 'You clicked: Cancel'
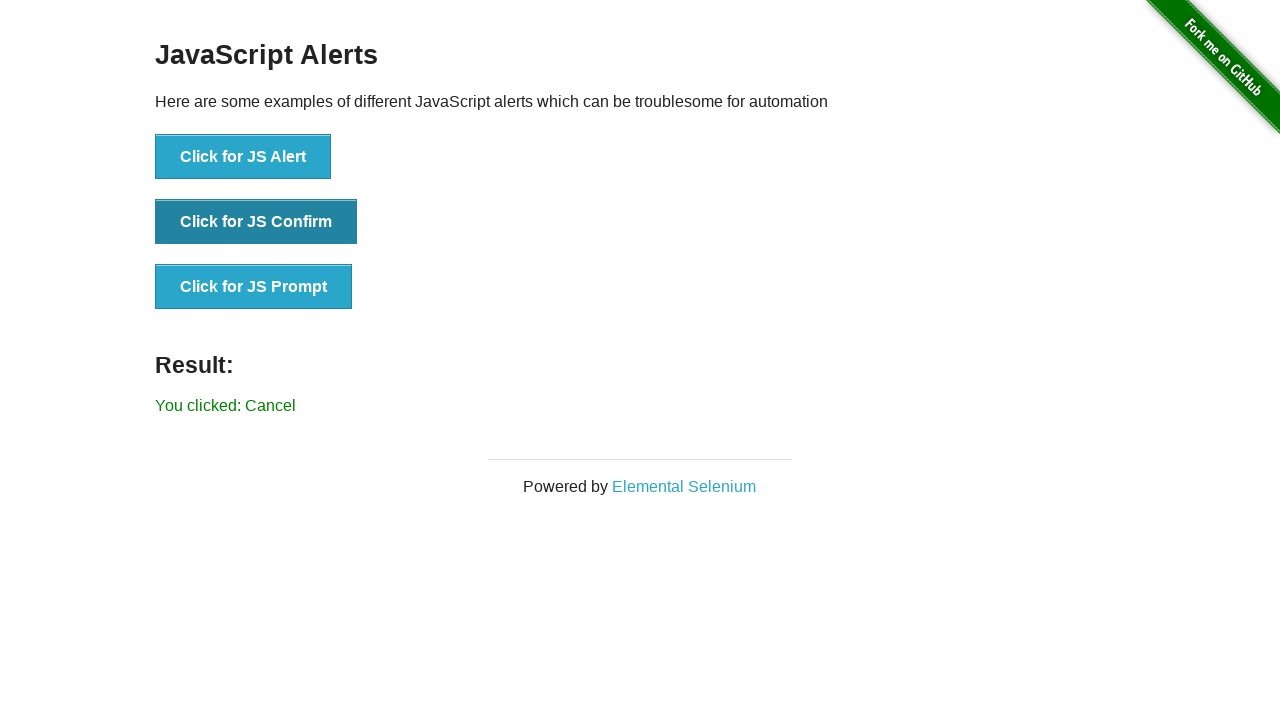

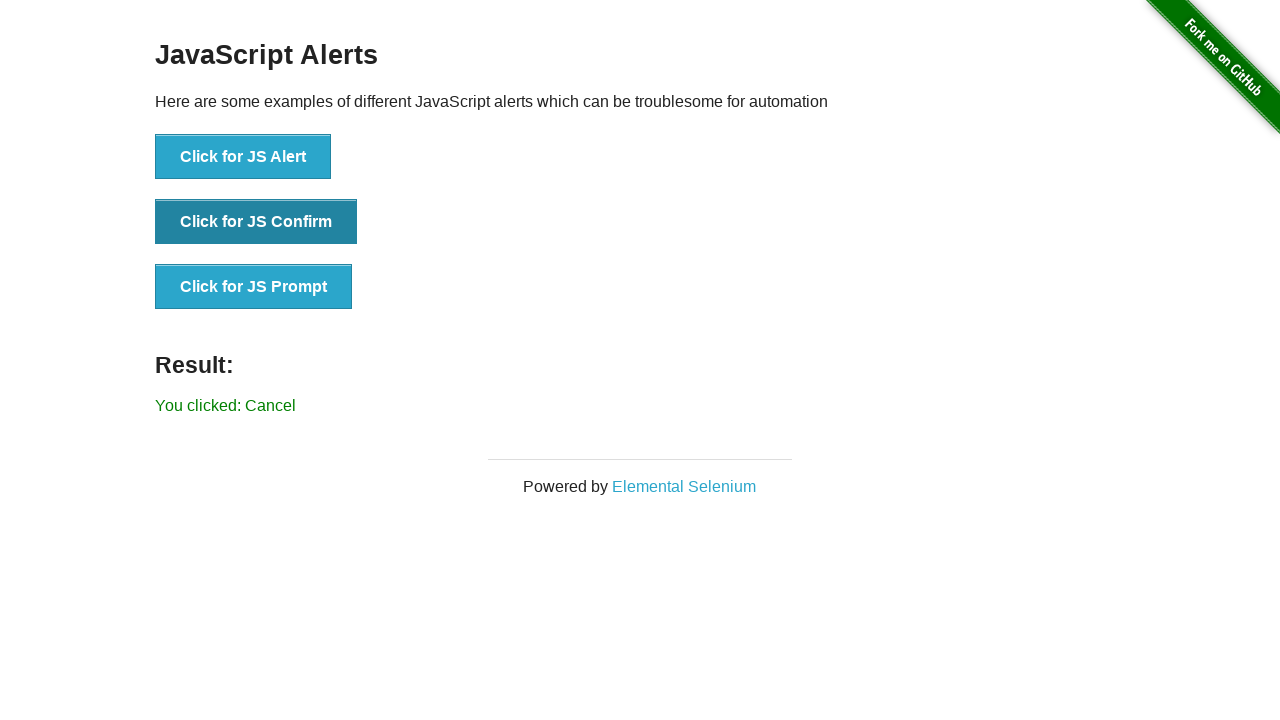